Tests channel creation functionality by filling in a balance field and clicking the create channel button

Starting URL: https://widget.synonym.to/?embed=true

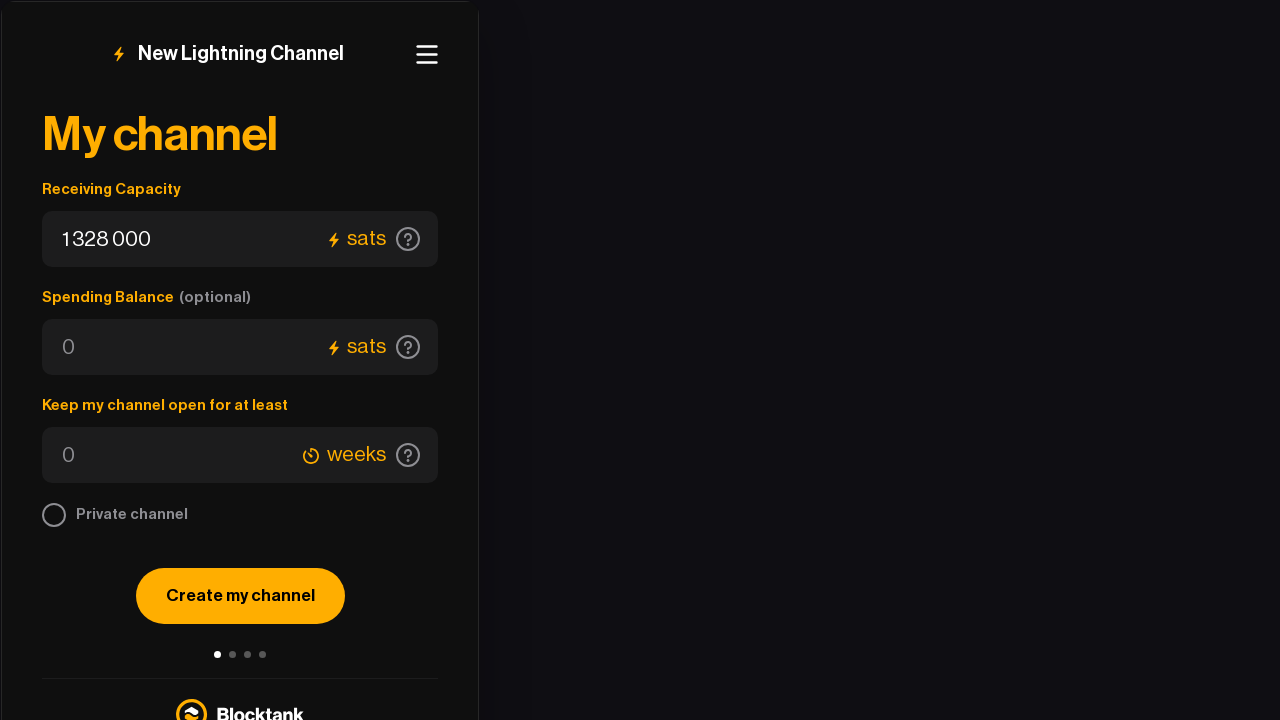

Balance input field became visible
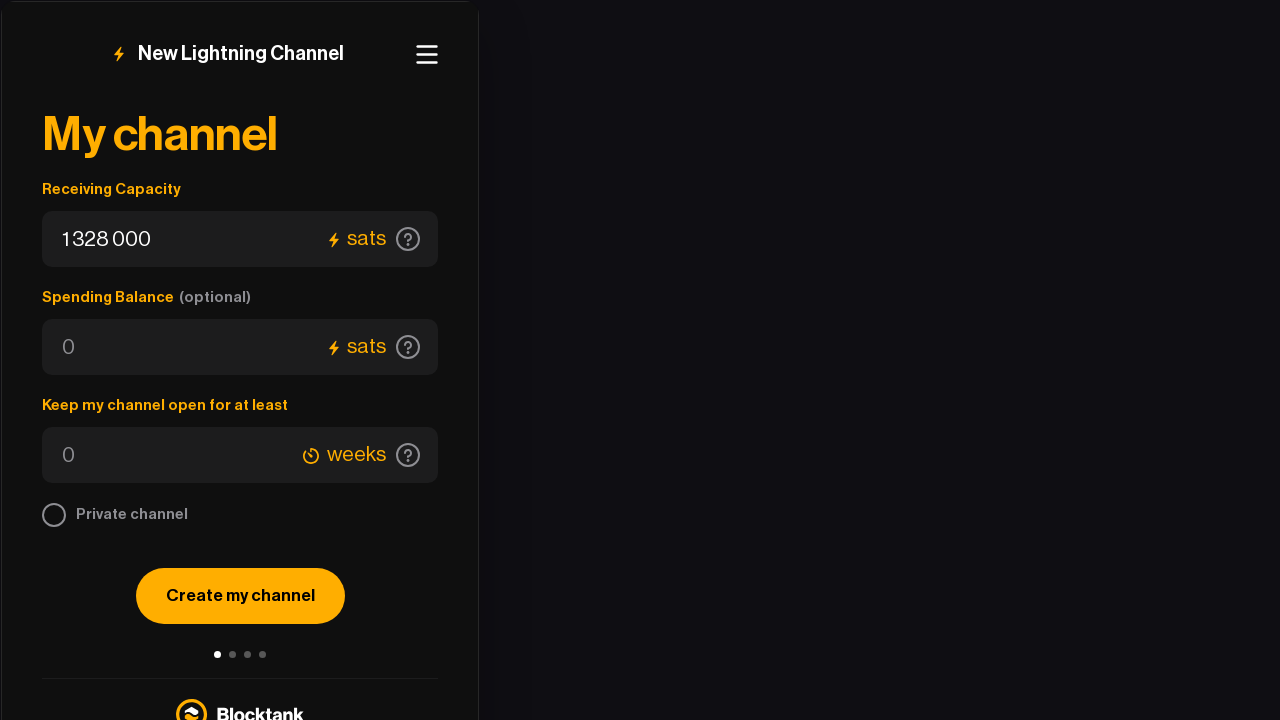

Clicked on the balance input field at (189, 239) on #remote-balance
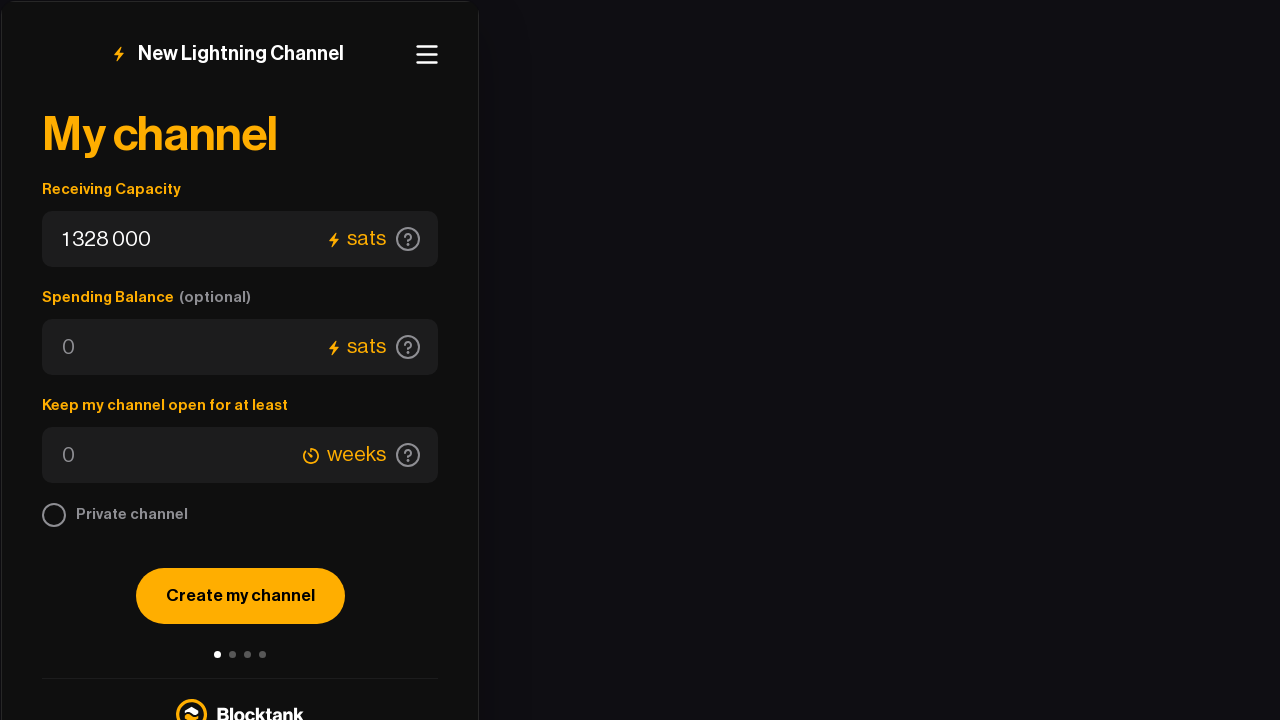

Filled balance field with '10 0000' on #remote-balance
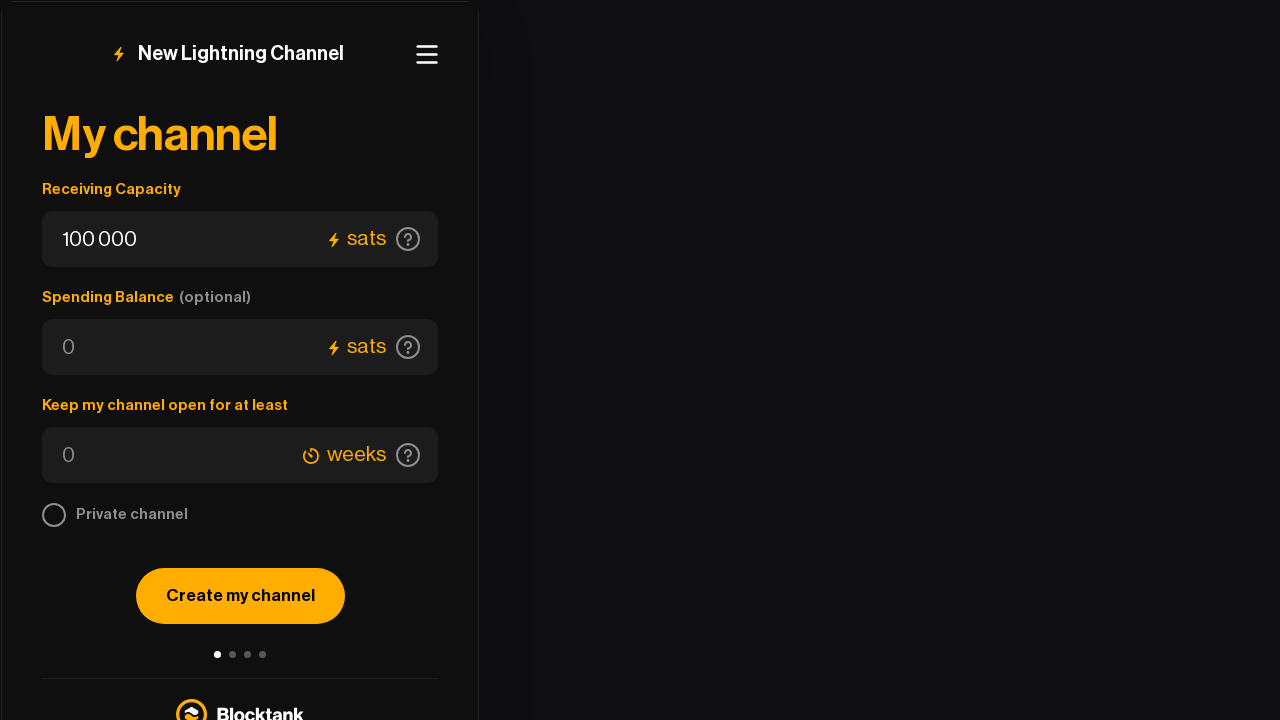

Clicked the 'Create my channel' button at (240, 596) on button:has-text("Create my channel")
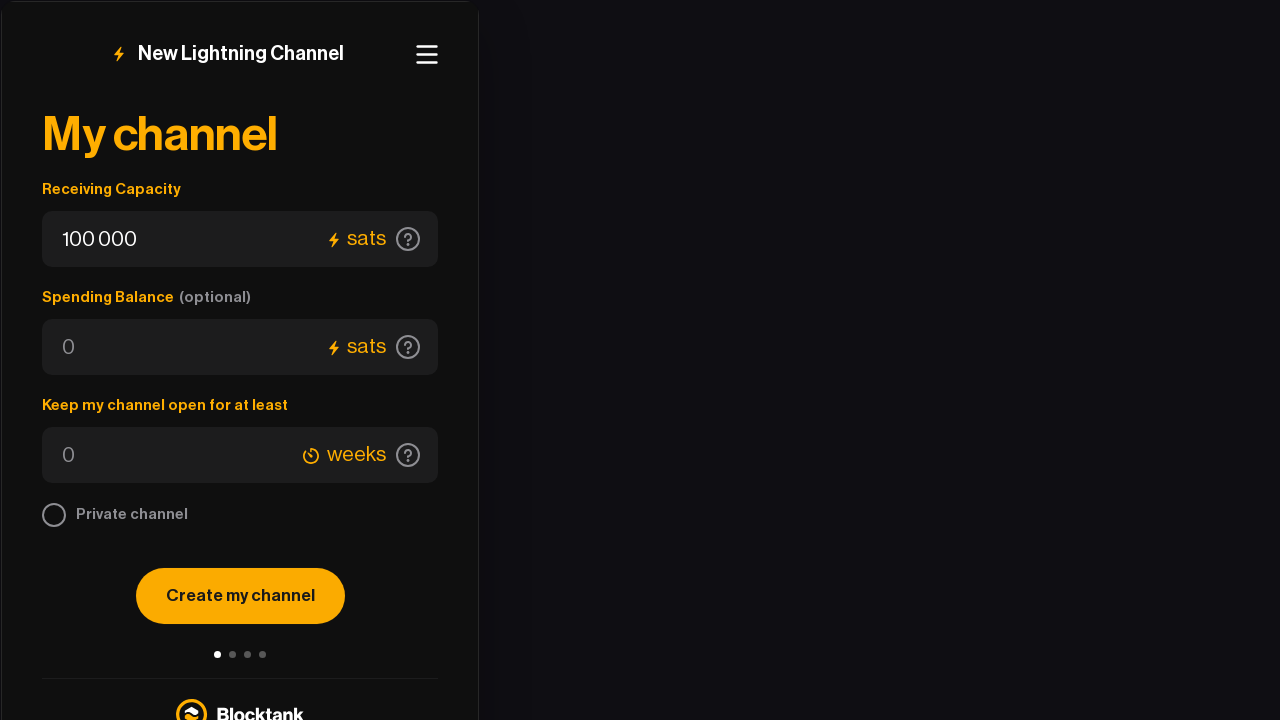

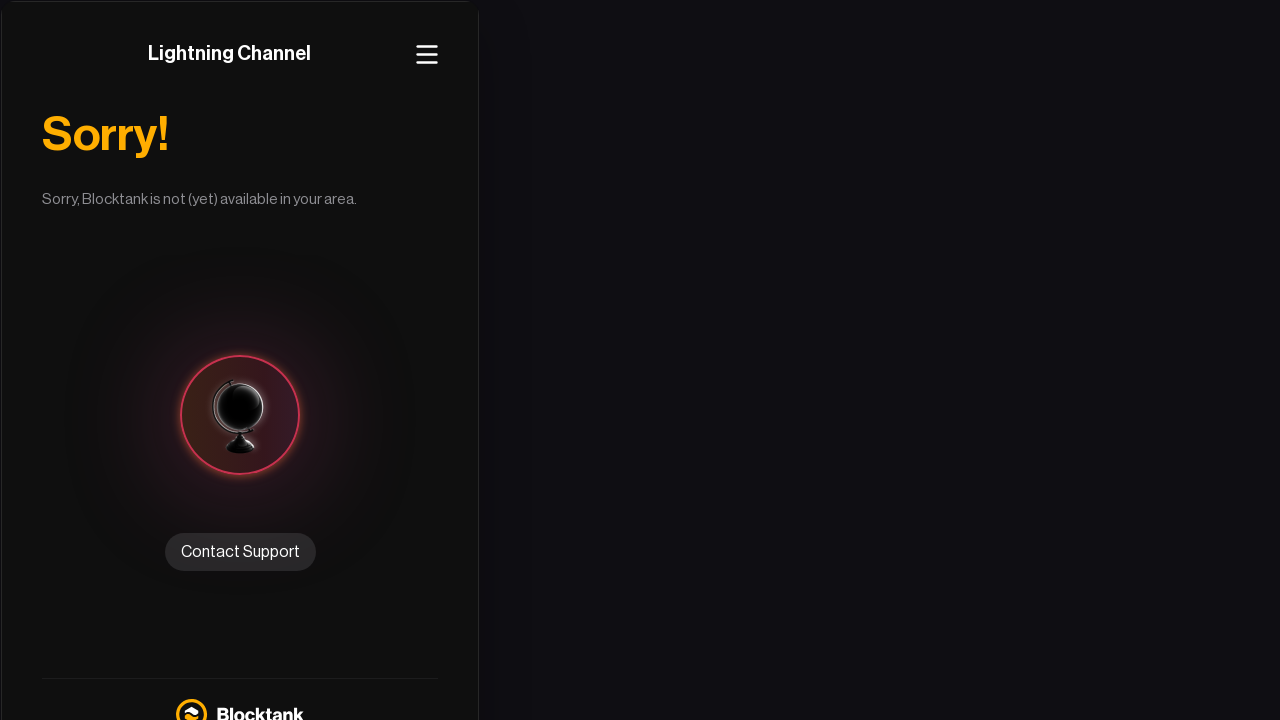